Tests accepting a JavaScript alert by clicking the first button and verifying the success message

Starting URL: https://the-internet.herokuapp.com/javascript_alerts

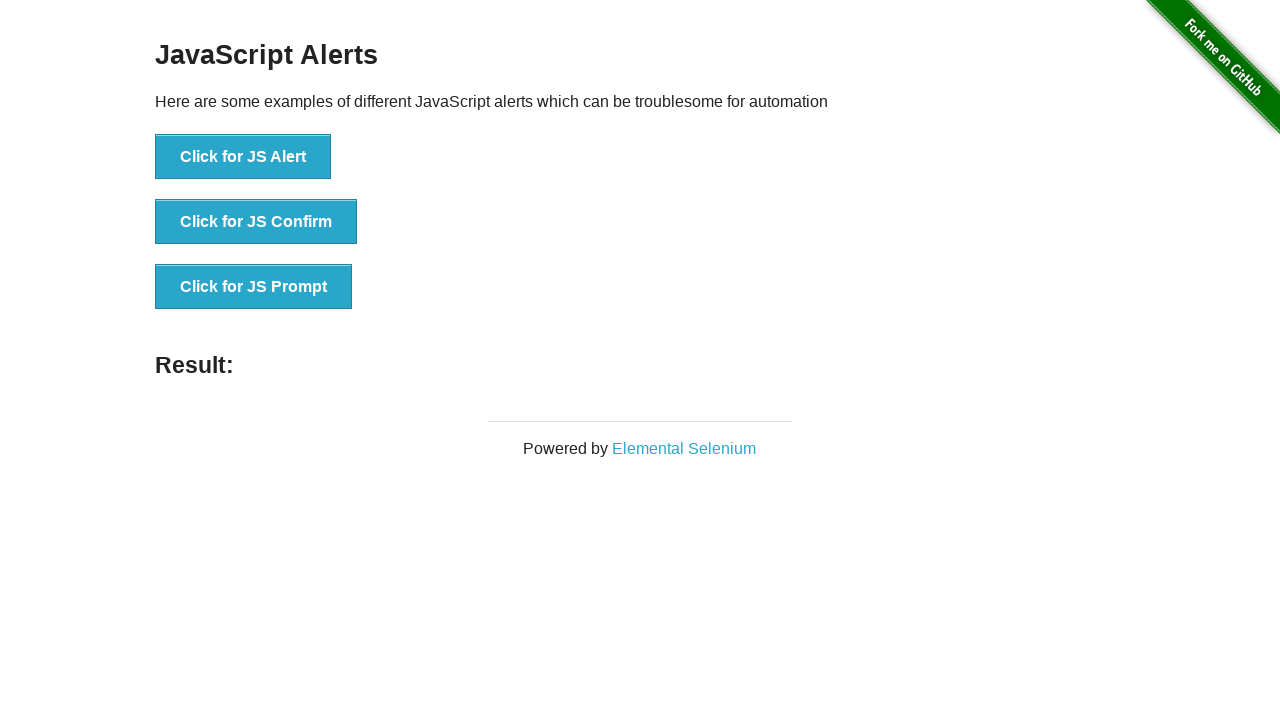

Clicked the 'Click for JS Alert' button to trigger JavaScript alert at (243, 157) on button:has-text('Click for JS Alert')
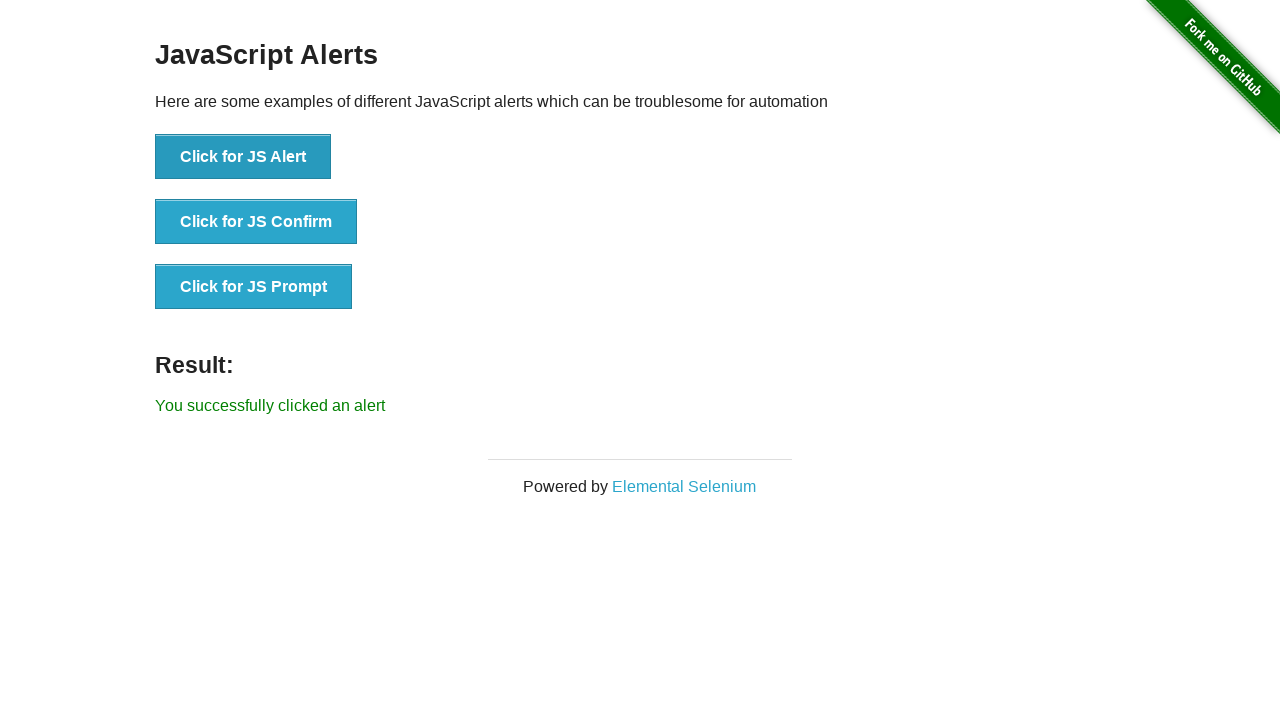

Set up dialog handler to accept alert
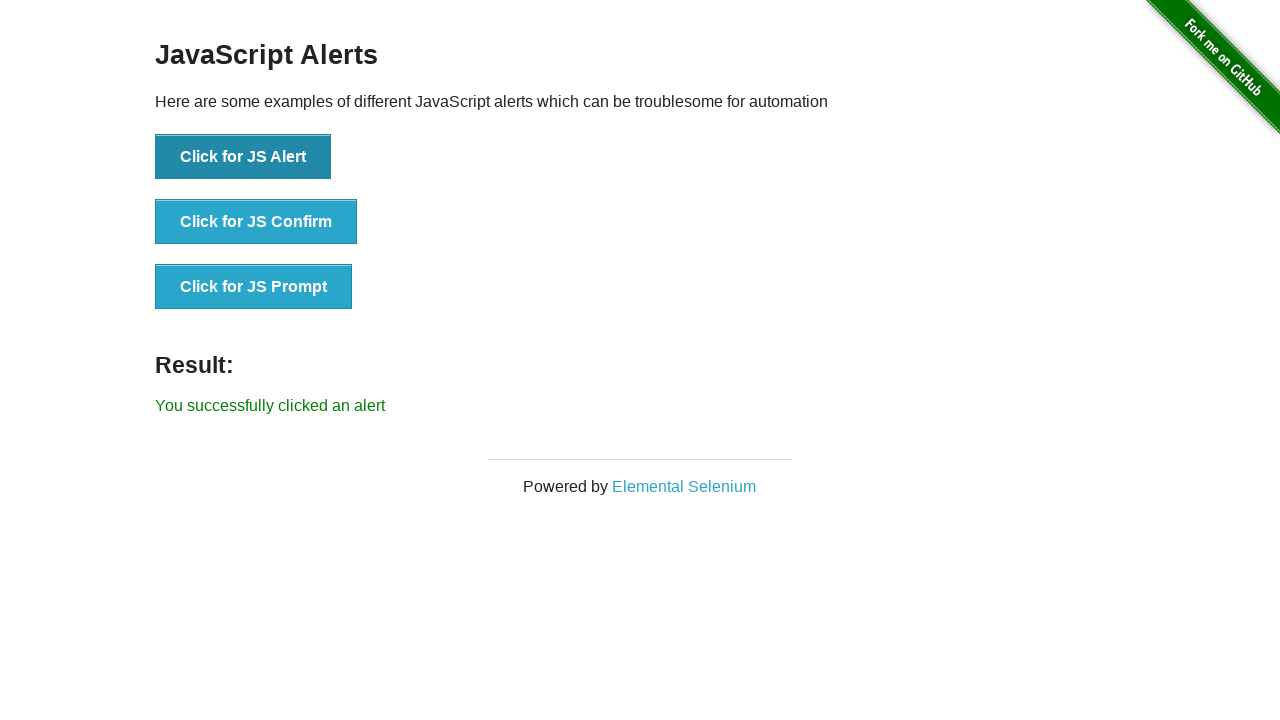

Waited for result message to appear
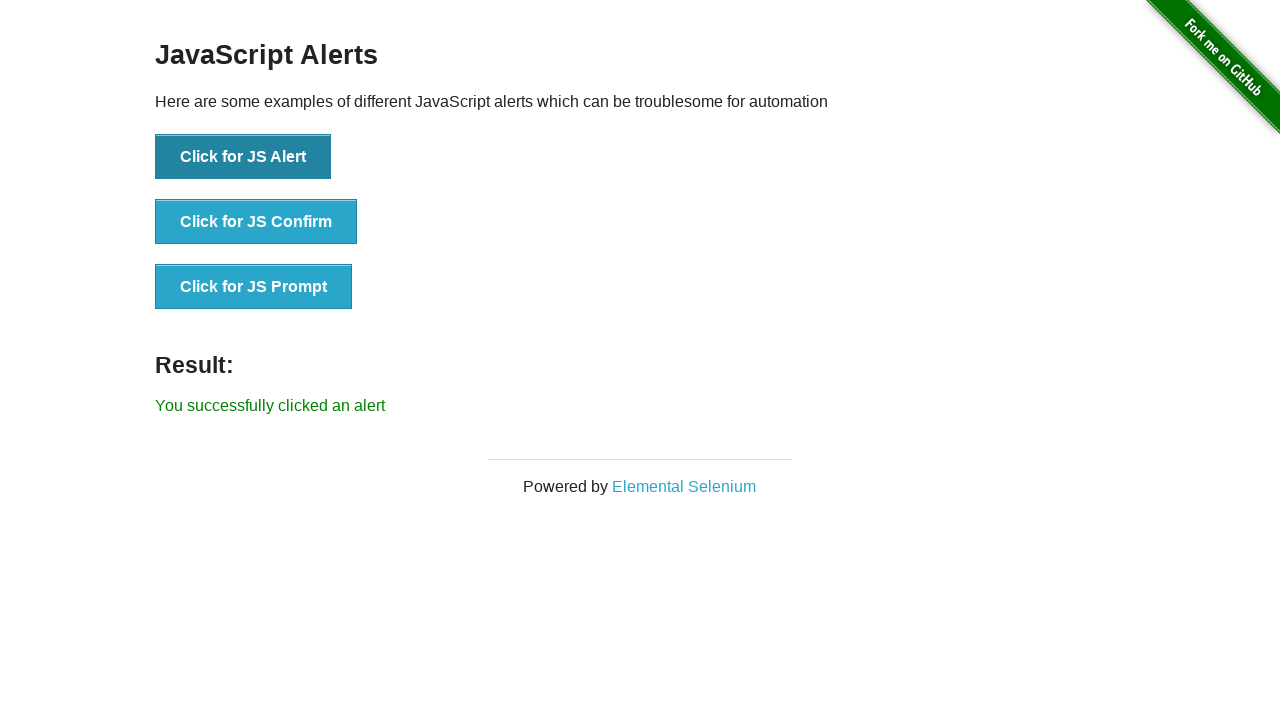

Located the result element
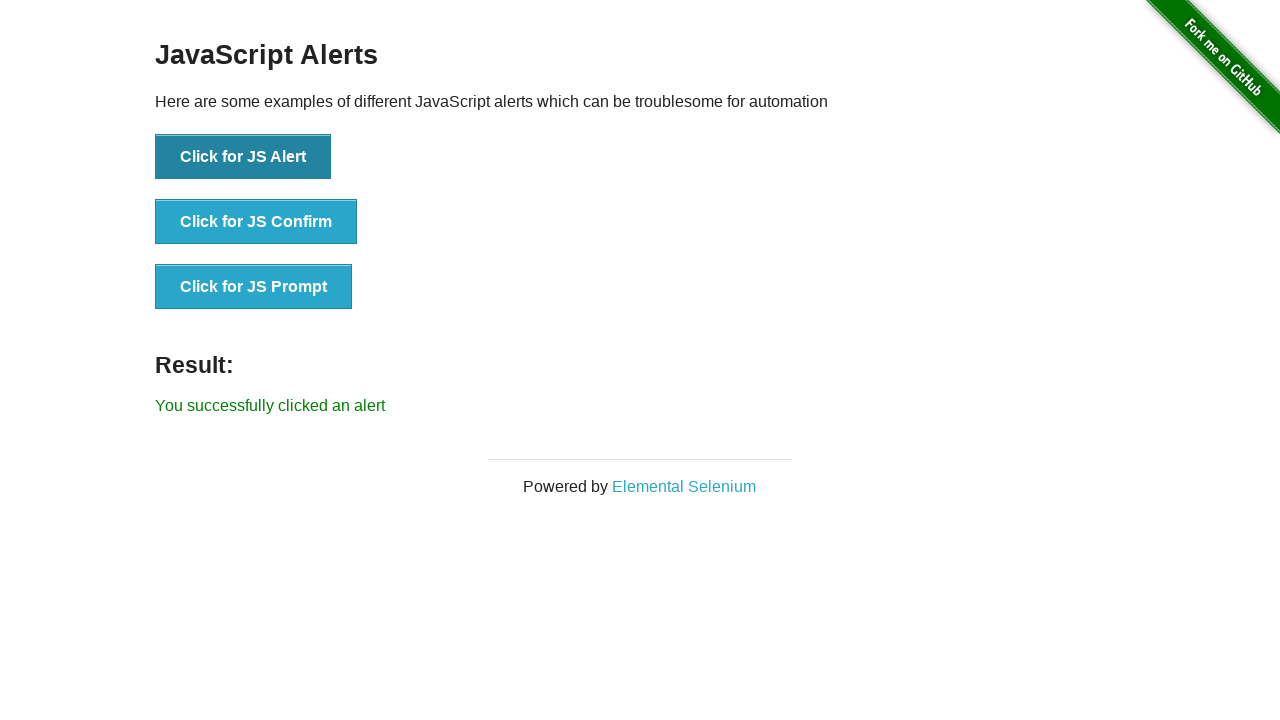

Verified success message: 'You successfully clicked an alert'
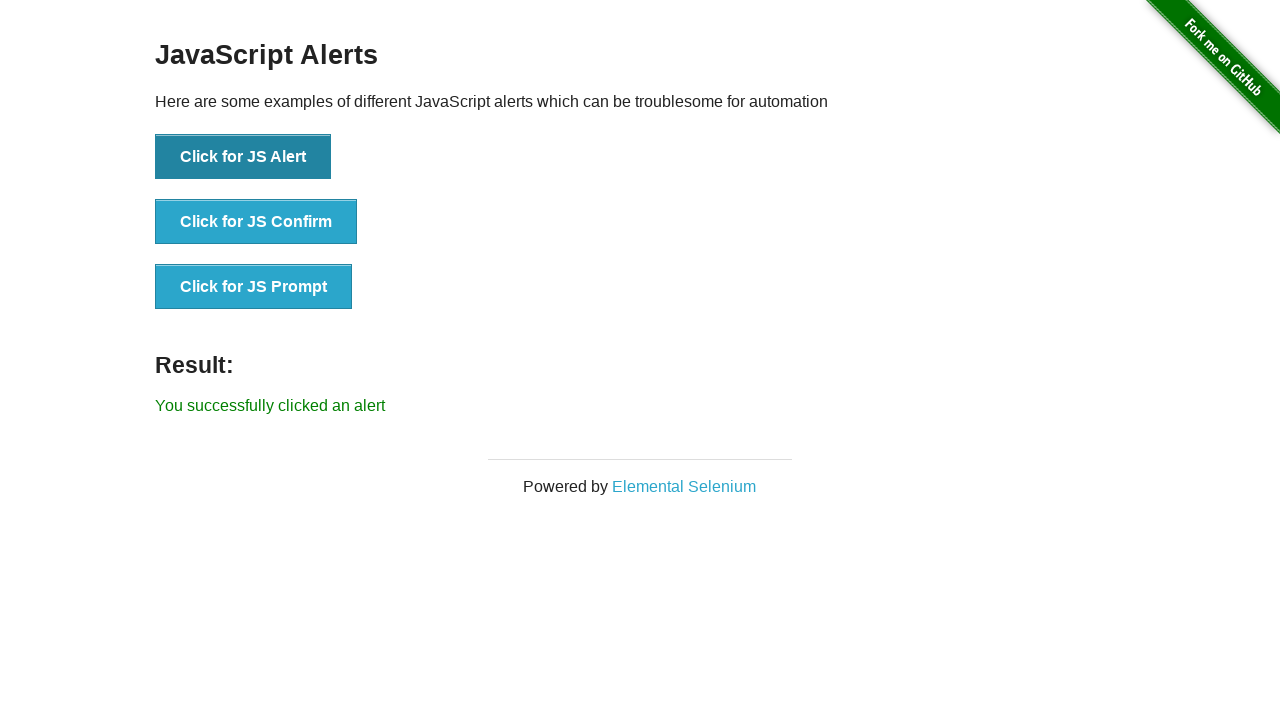

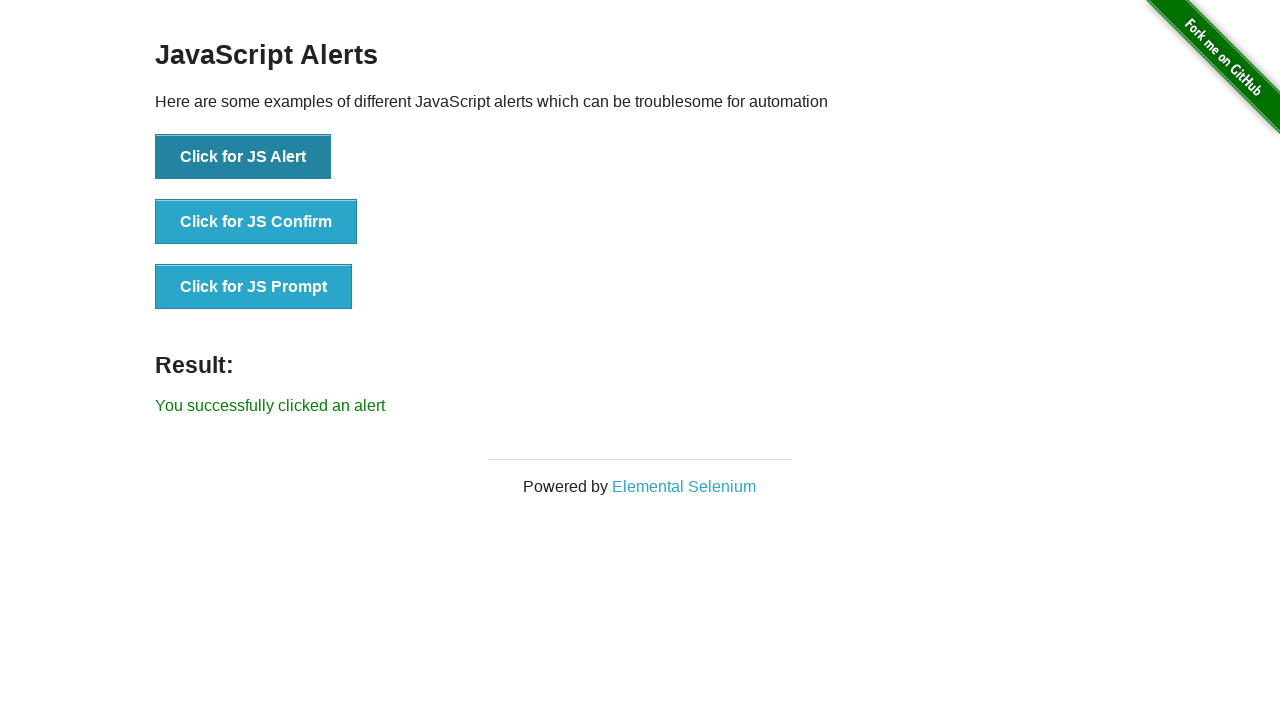